Tests page scrolling functionality by scrolling down 3000 pixels on a frames demo page

Starting URL: http://demo.automationtesting.in/Frames.html

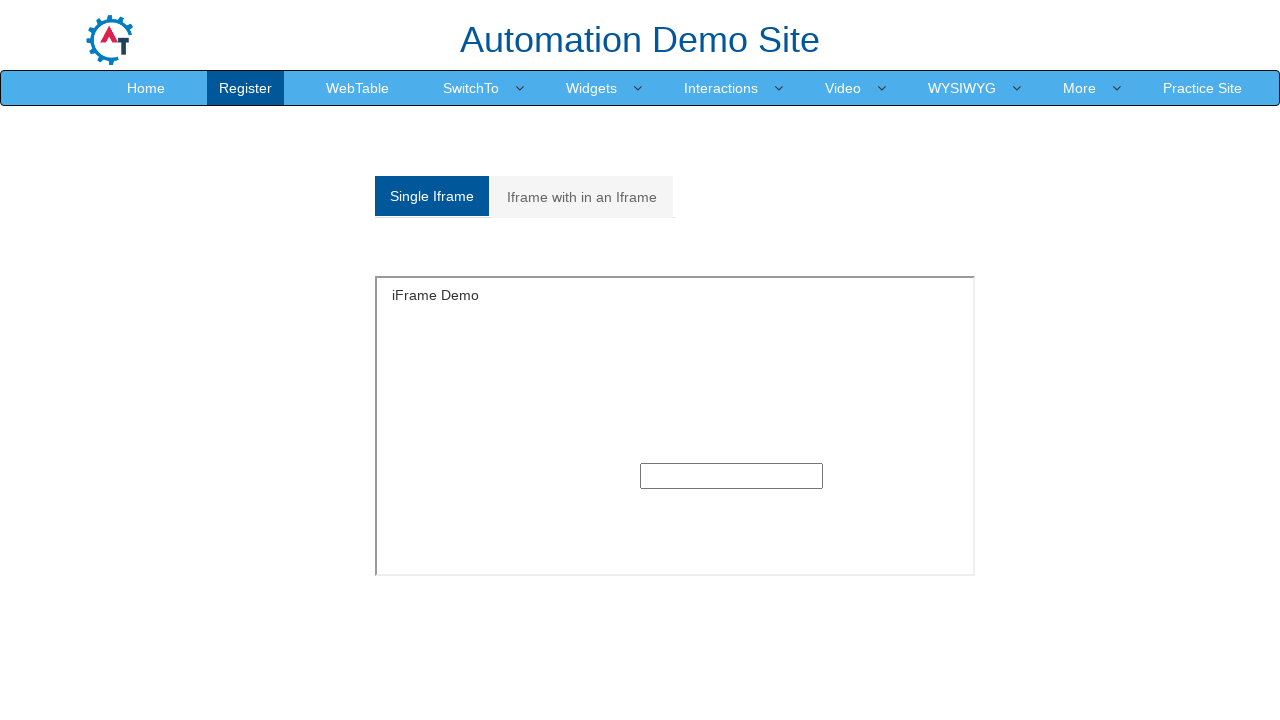

Navigated to Frames demo page
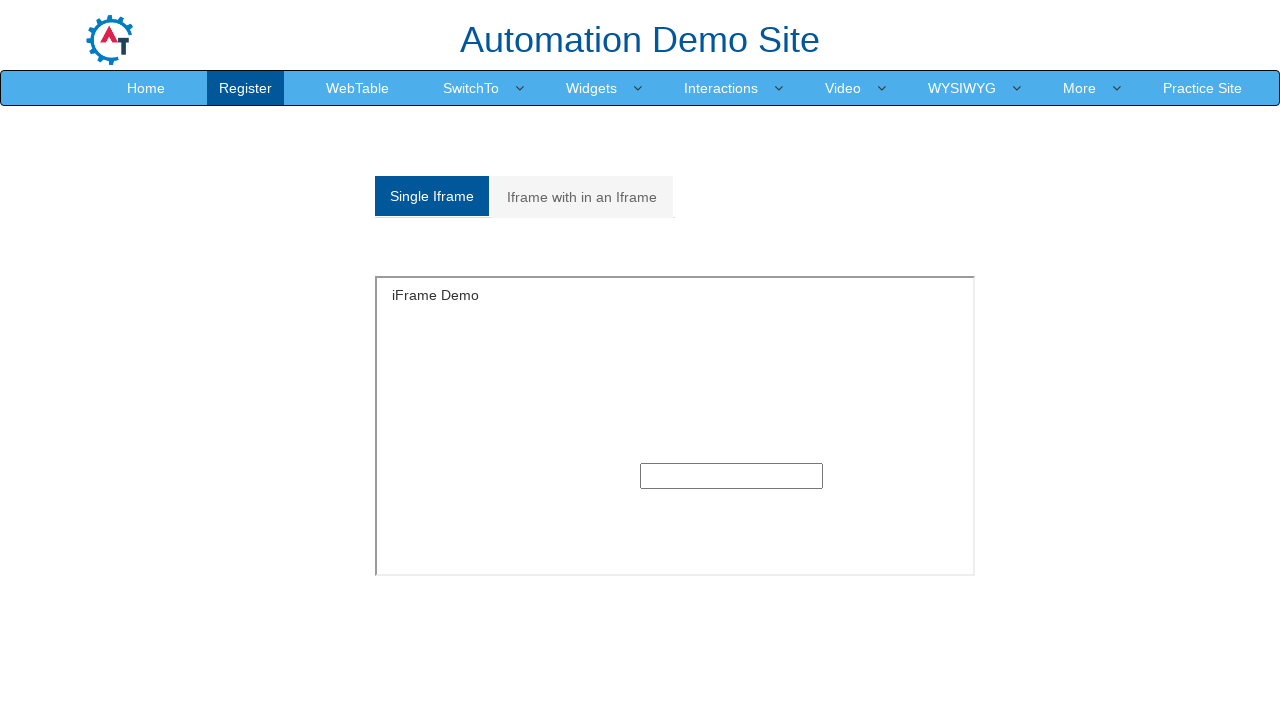

Scrolled down 3000 pixels on the page
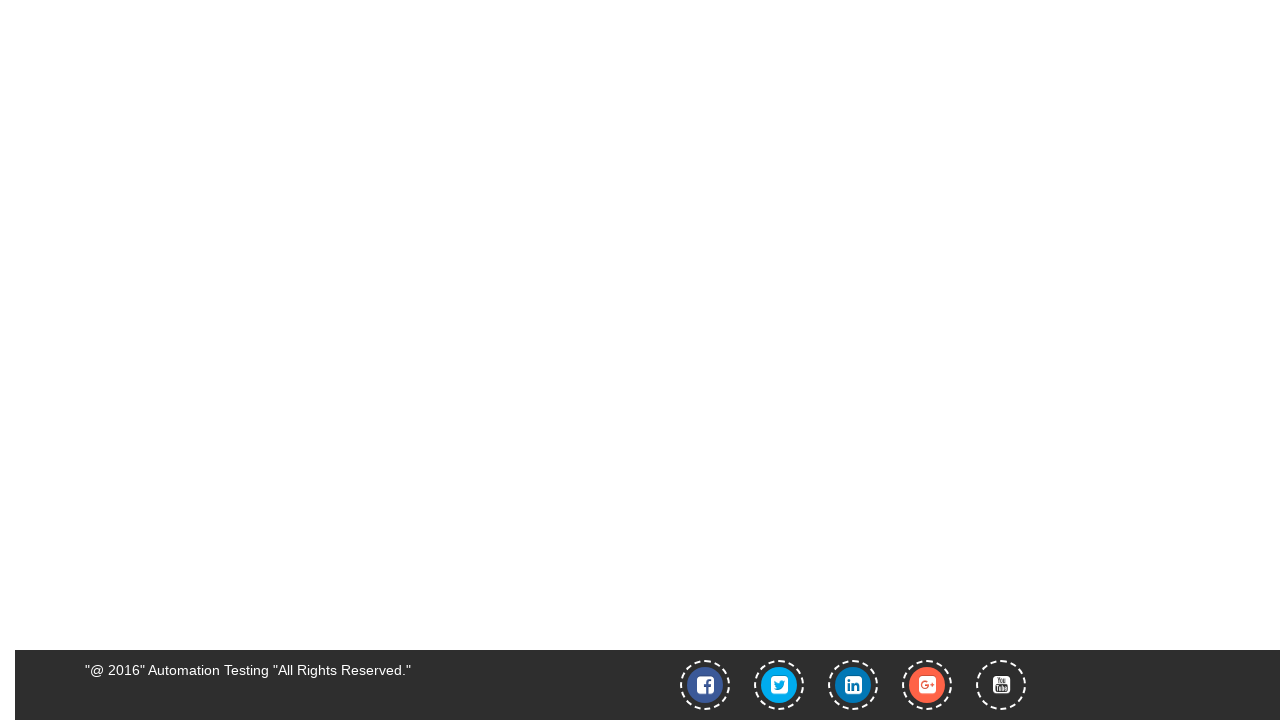

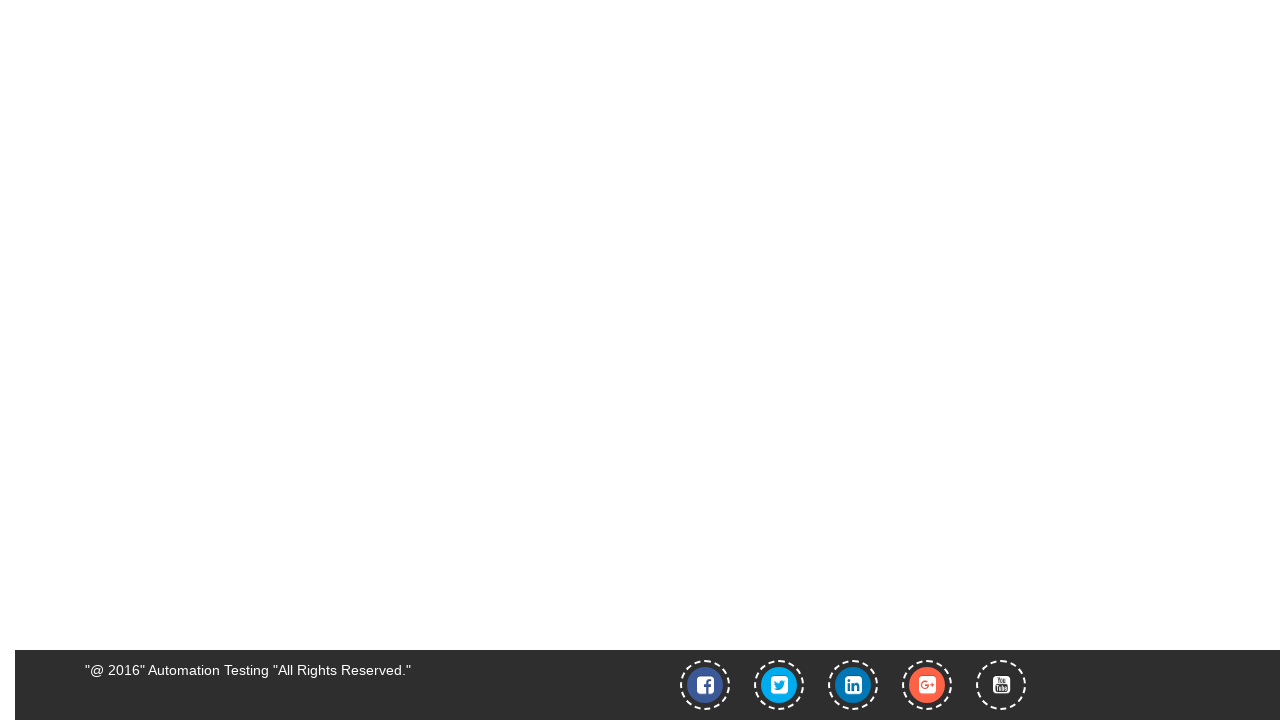